Tests basic navigation by visiting three popular Chinese websites in sequence: Weibo mobile, Zhihu, and Bilibili

Starting URL: http://m.weibo.com

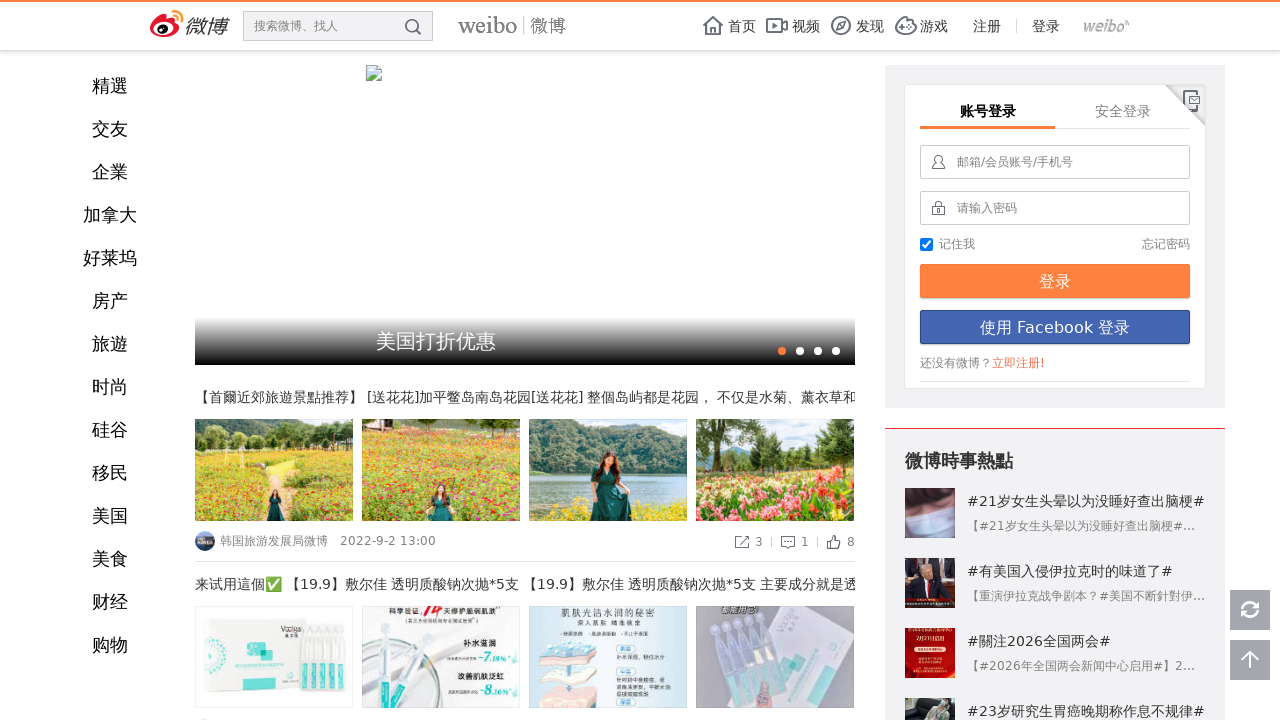

Navigated to Weibo mobile homepage
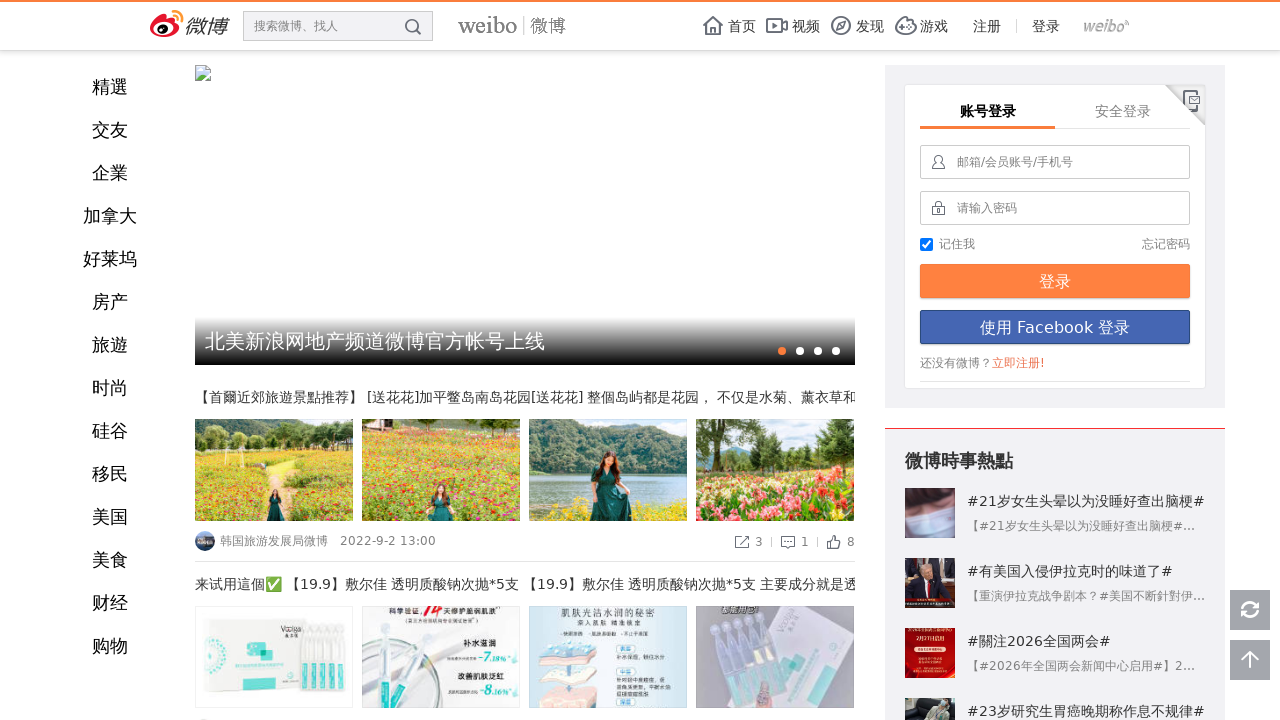

Navigated to Zhihu homepage
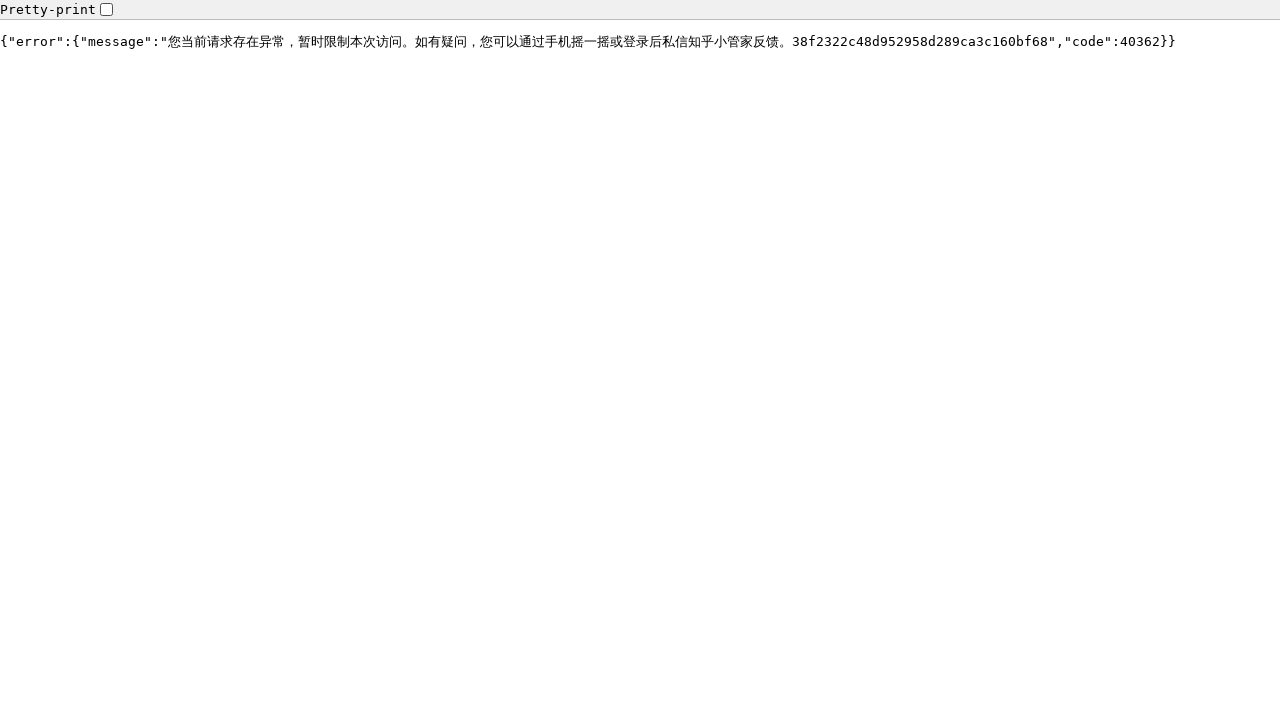

Navigated to Bilibili homepage
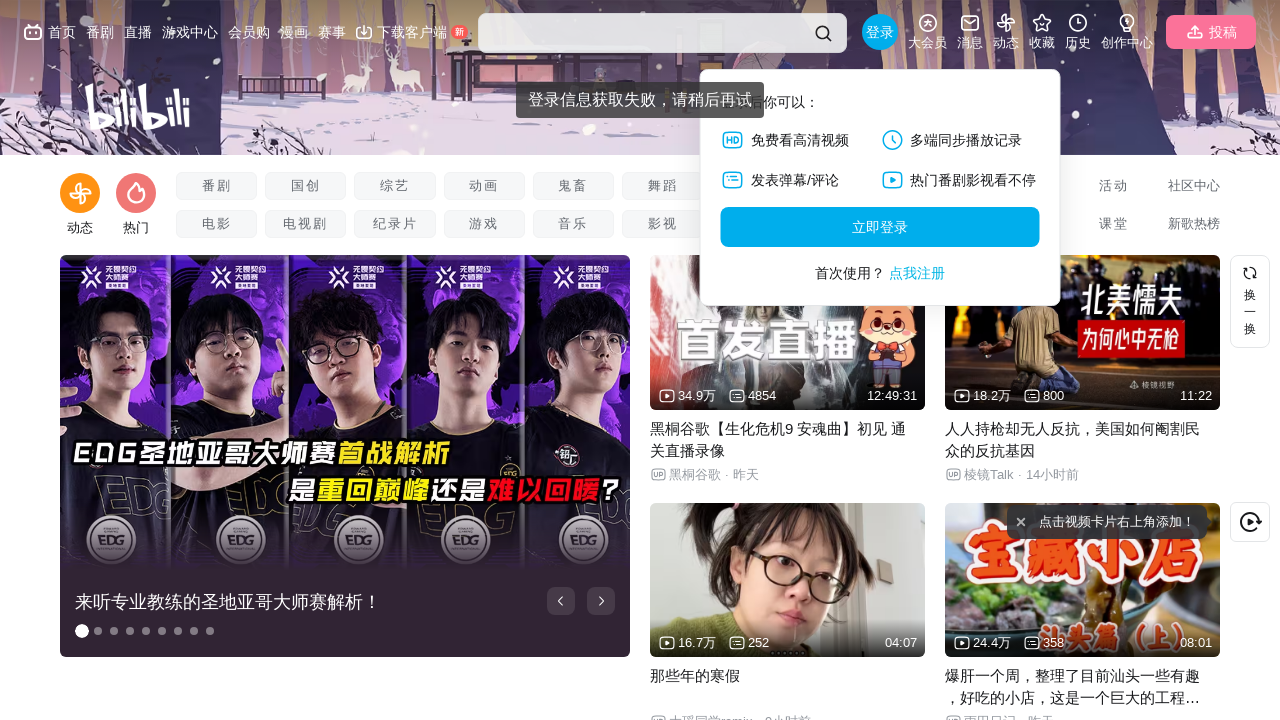

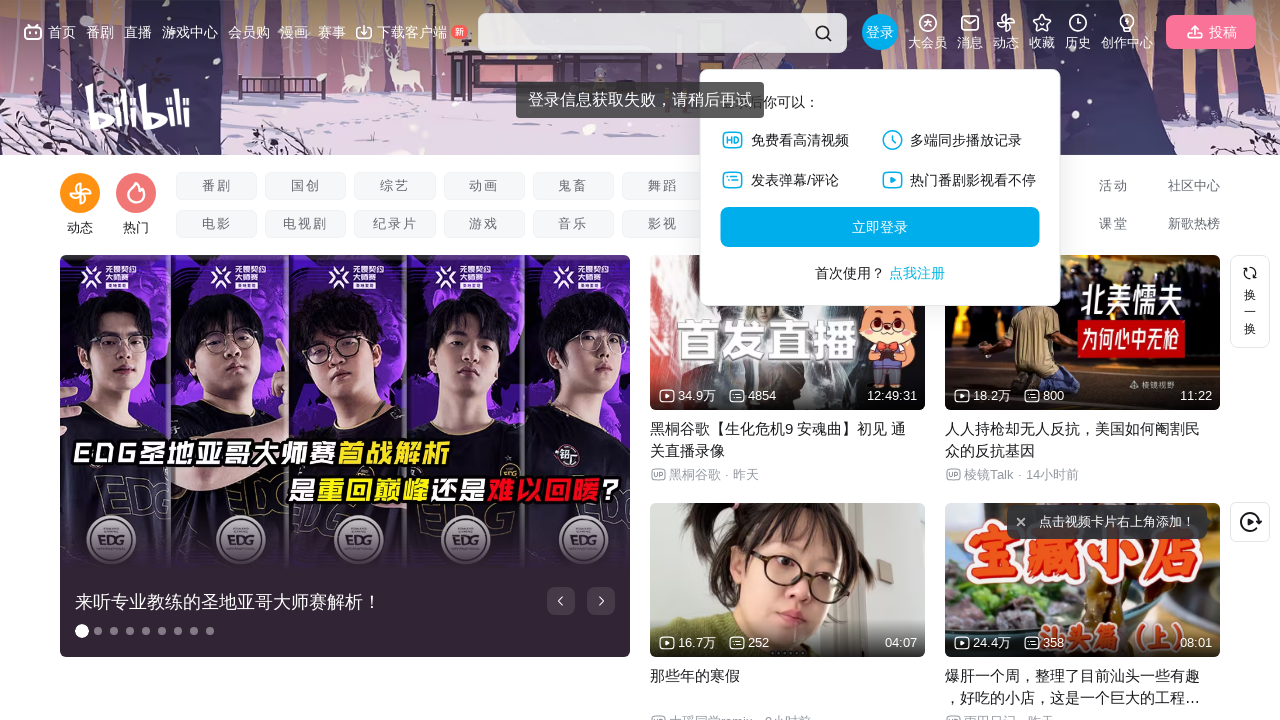